Tests navigation to projects section by clicking the projects button in navbar

Starting URL: https://mrjohn5on.github.io/

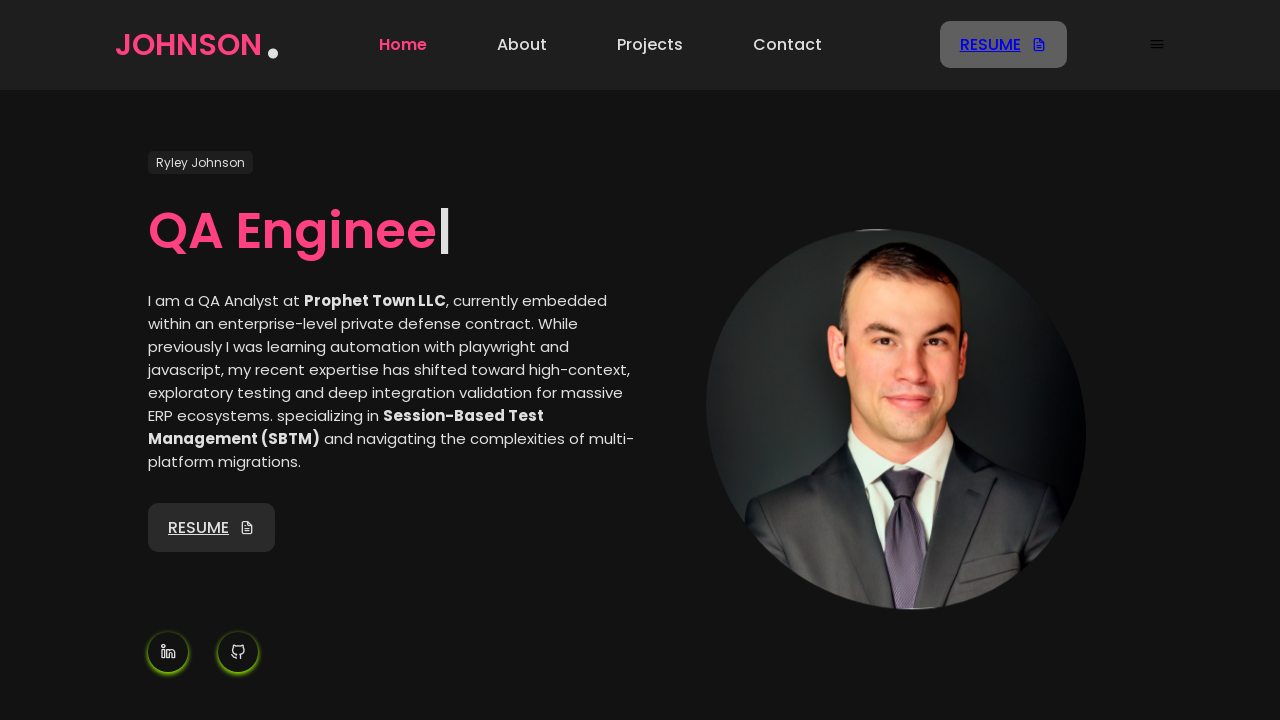

Clicked the Projects button in navbar at (650, 45) on a[href='#projects'], nav a:has-text('Projects')
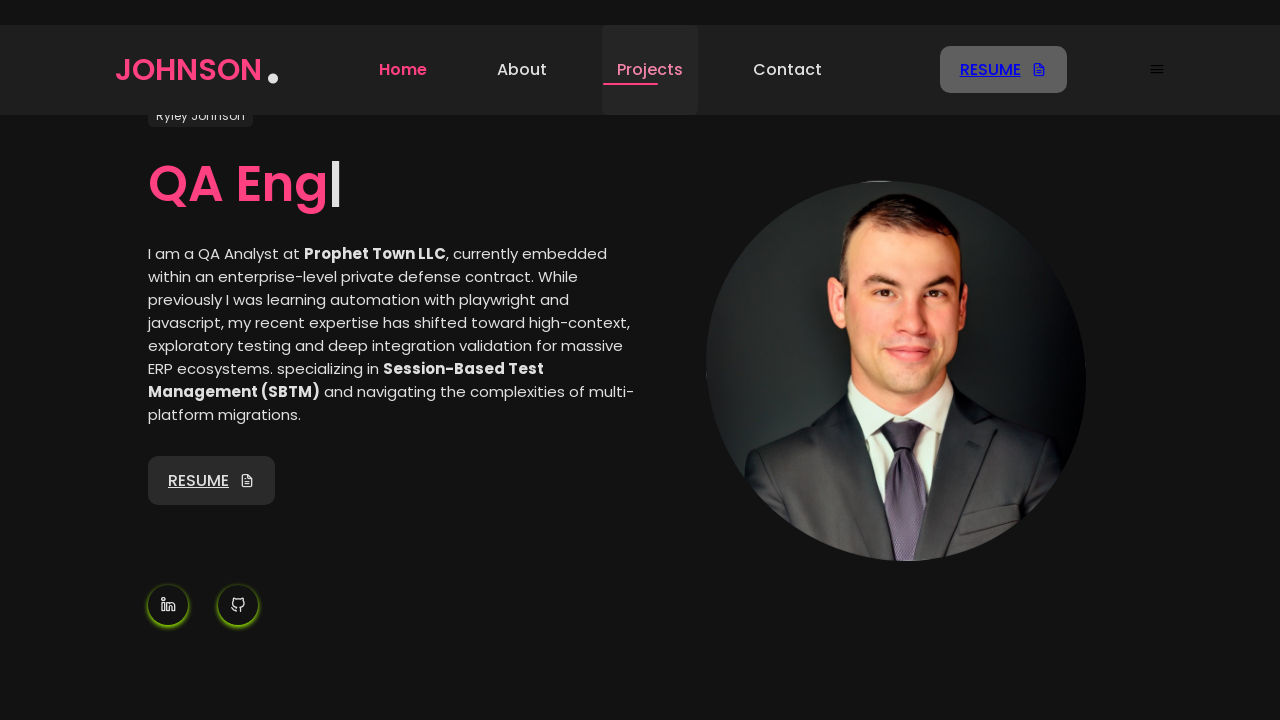

Verified URL navigated to projects section
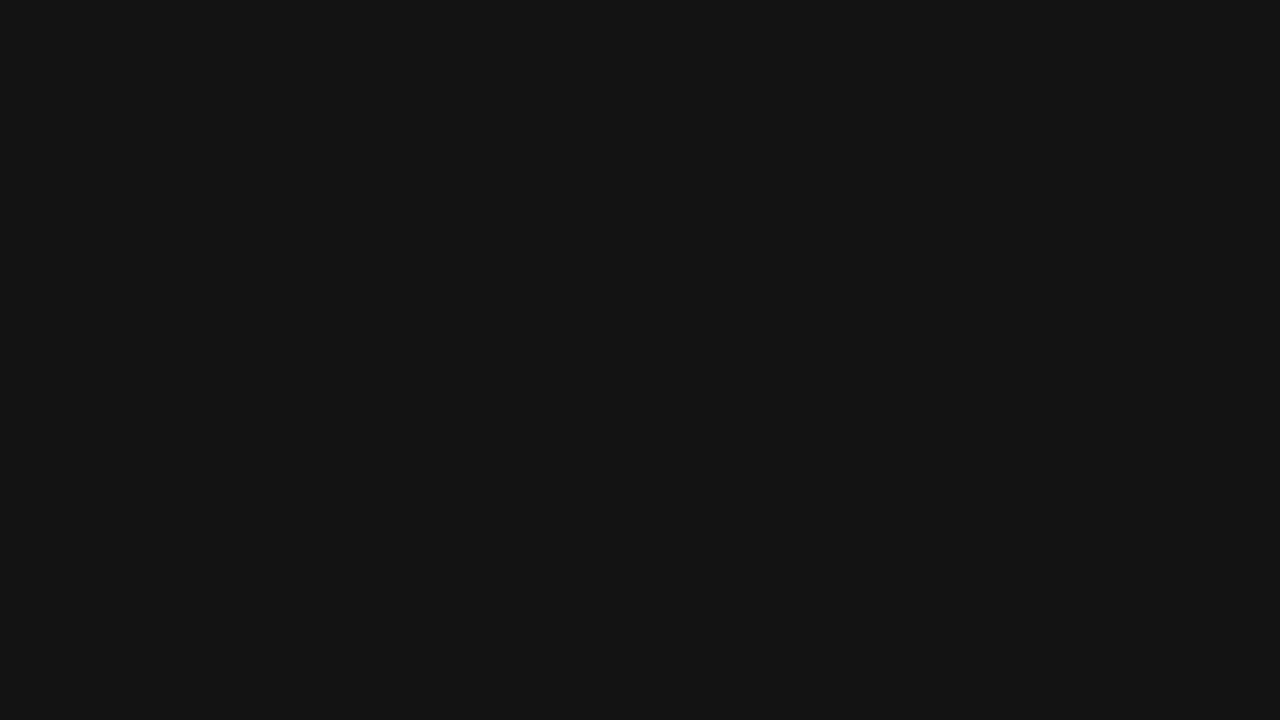

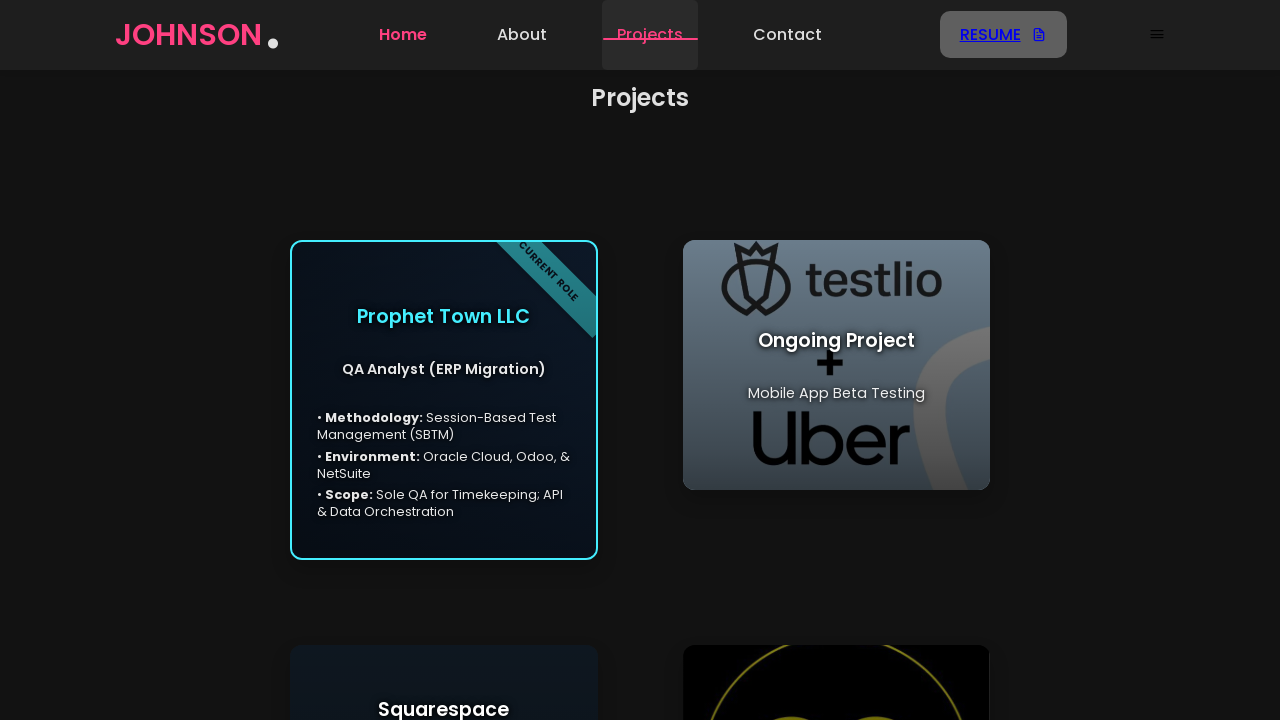